Tests the Top Lists page by navigating to it and verifying the language list is displayed.

Starting URL: http://www.99-bottles-of-beer.net/

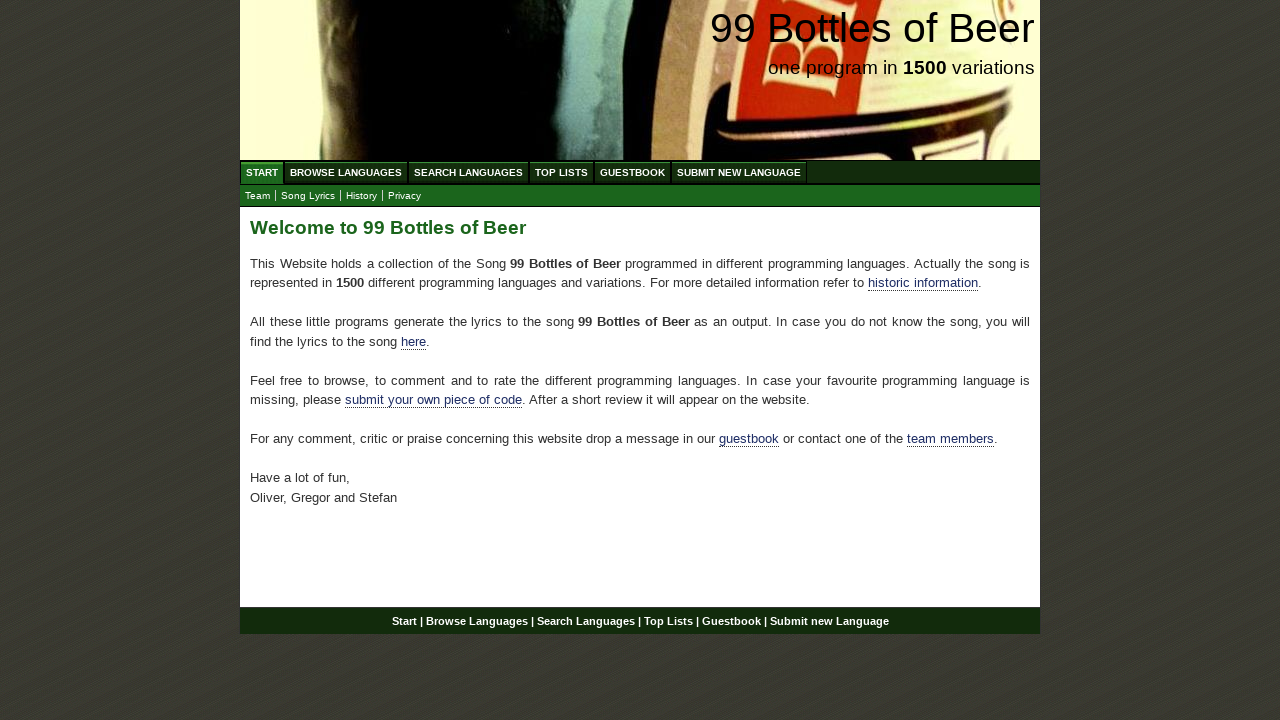

Clicked on Top Lists link at (562, 172) on text=Top Lists
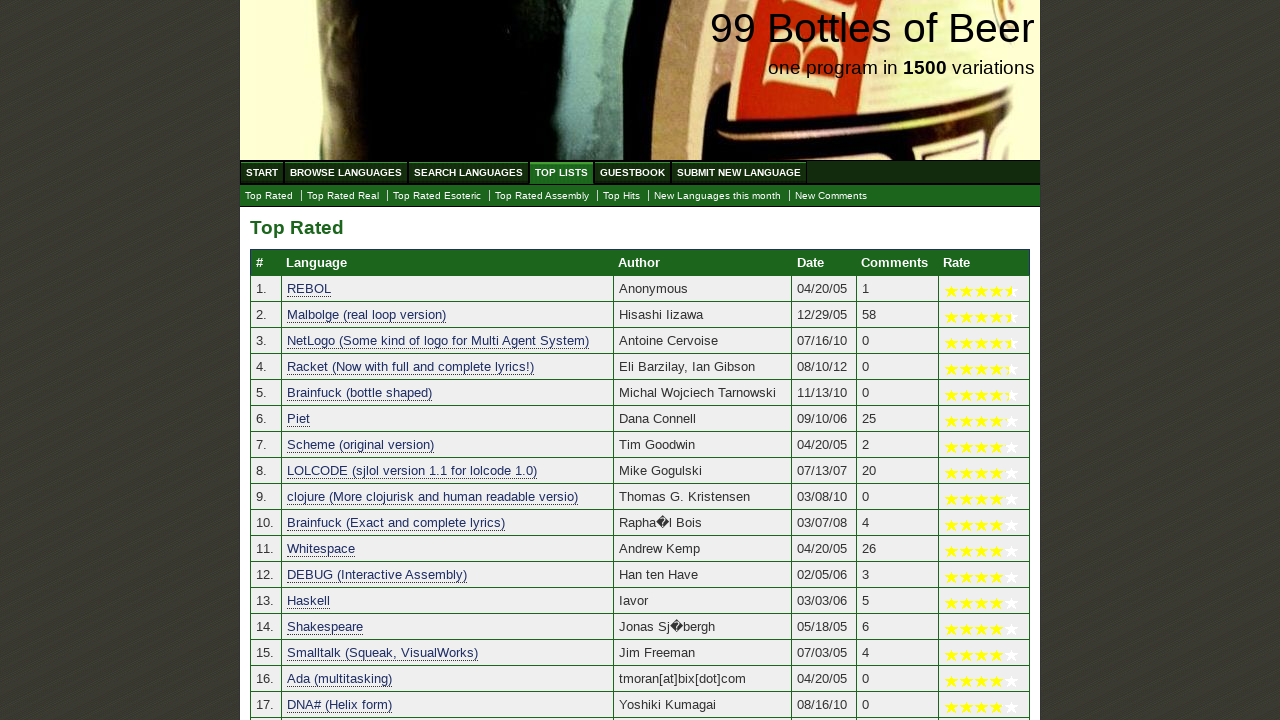

Language table loaded successfully
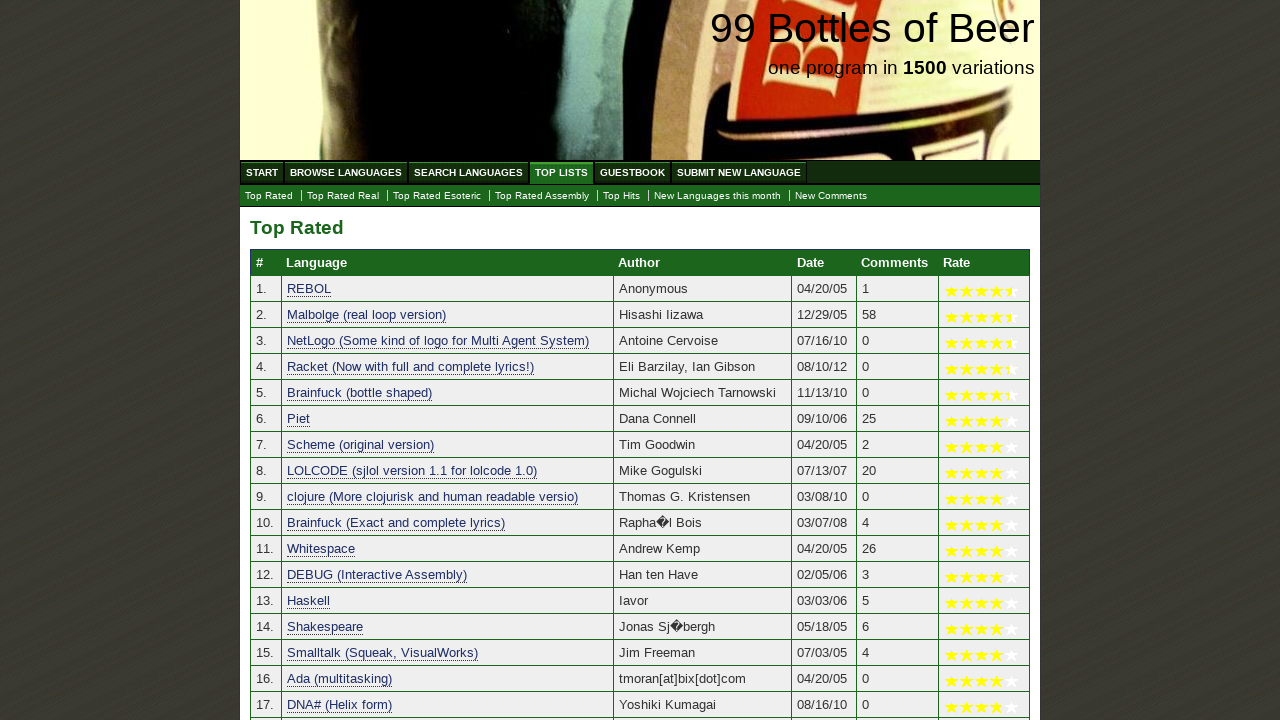

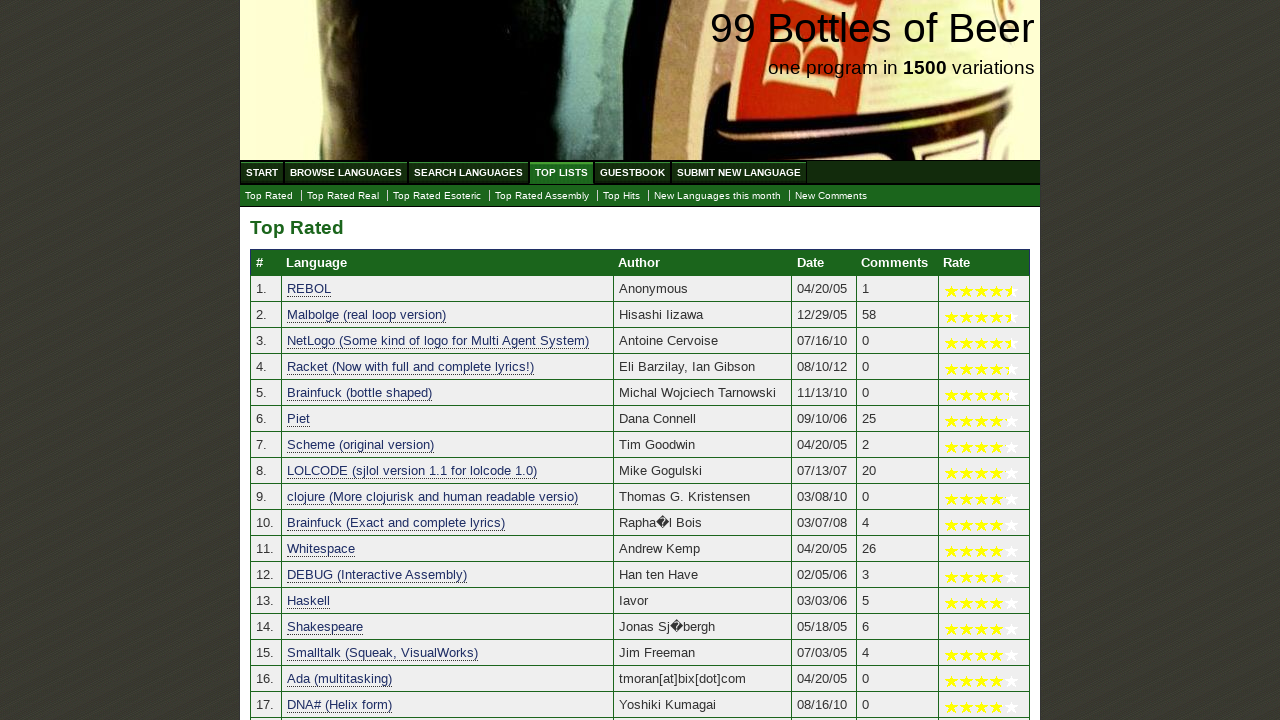